Tests that whitespace is trimmed from edited todo text

Starting URL: https://demo.playwright.dev/todomvc

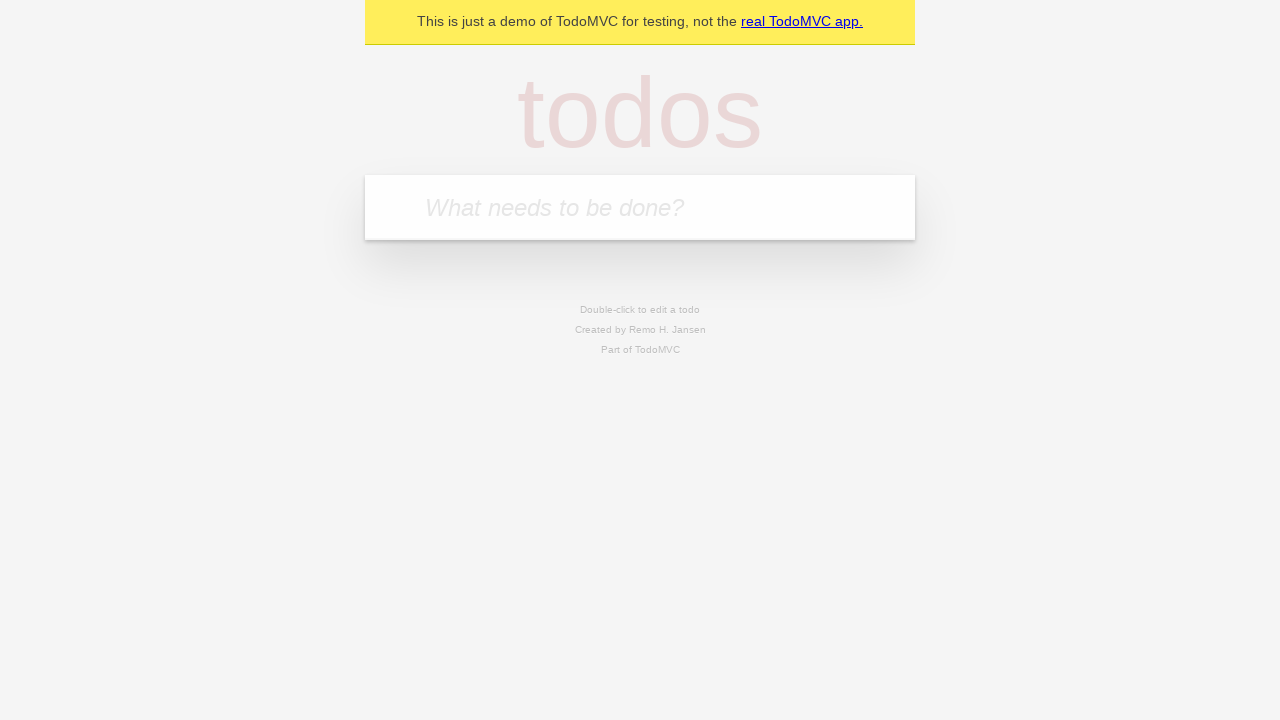

Filled new todo field with 'buy some cheese' on internal:attr=[placeholder="What needs to be done?"i]
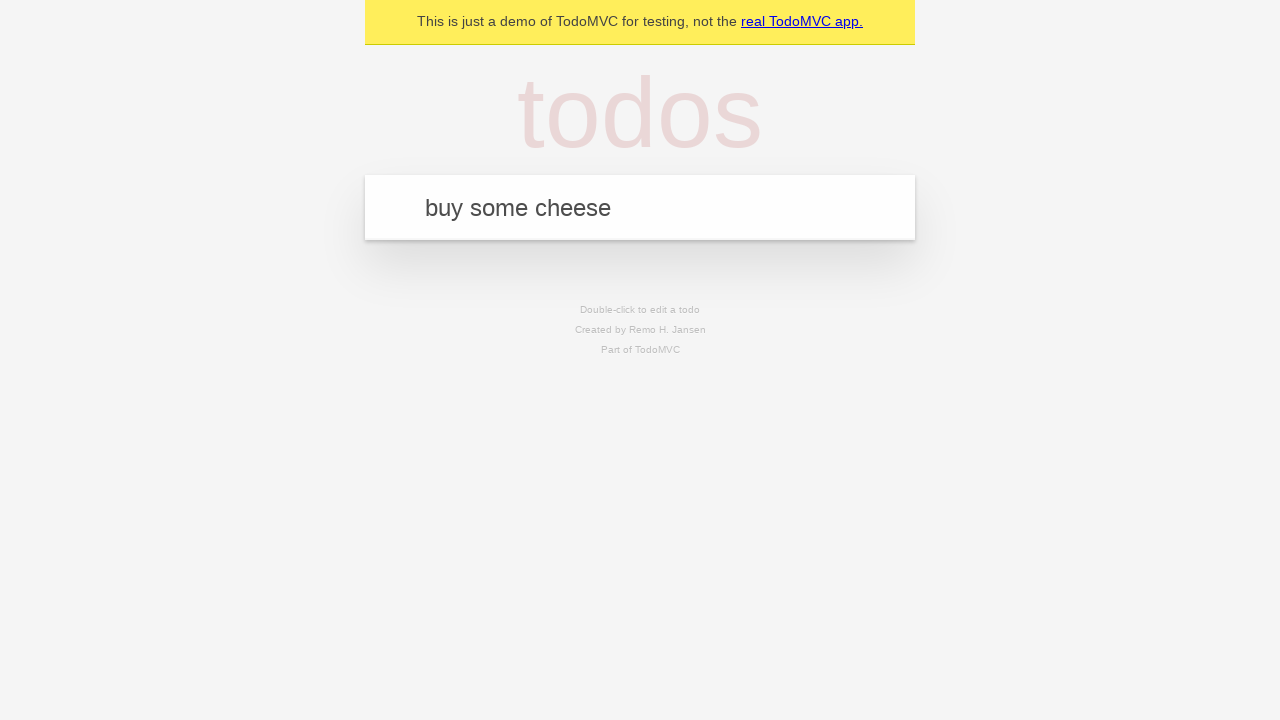

Pressed Enter to create todo 'buy some cheese' on internal:attr=[placeholder="What needs to be done?"i]
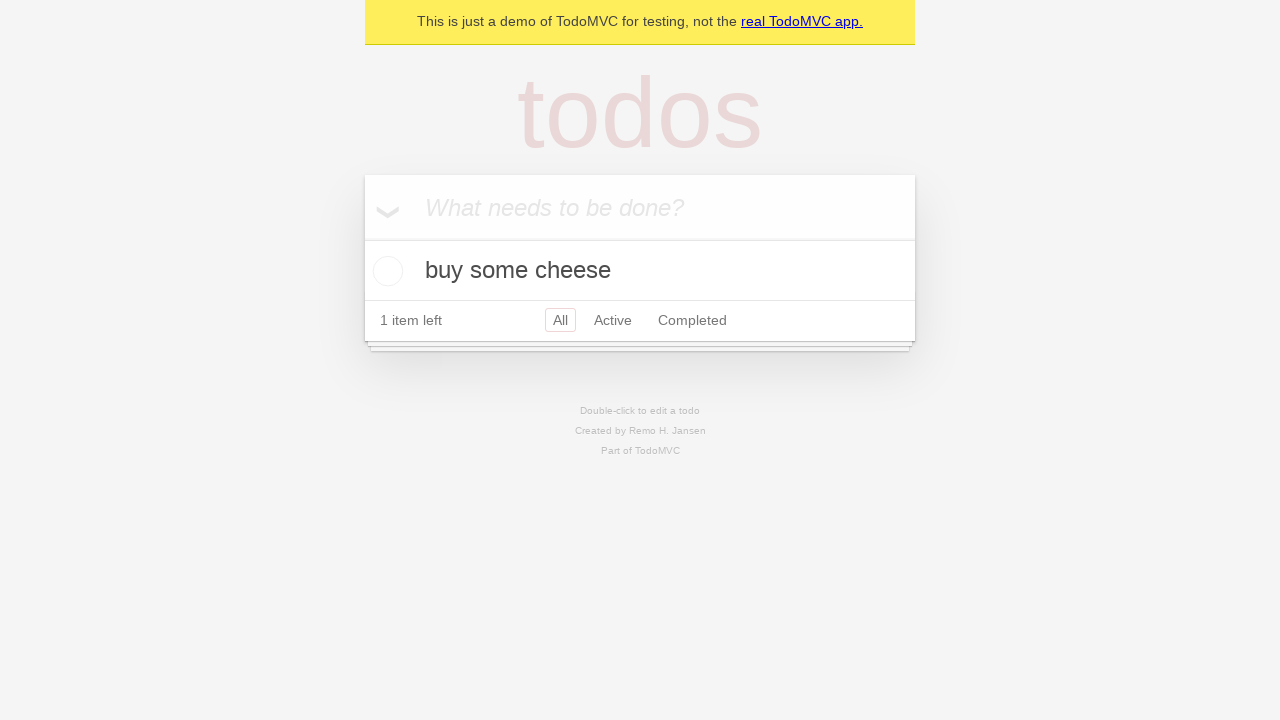

Filled new todo field with 'feed the cat' on internal:attr=[placeholder="What needs to be done?"i]
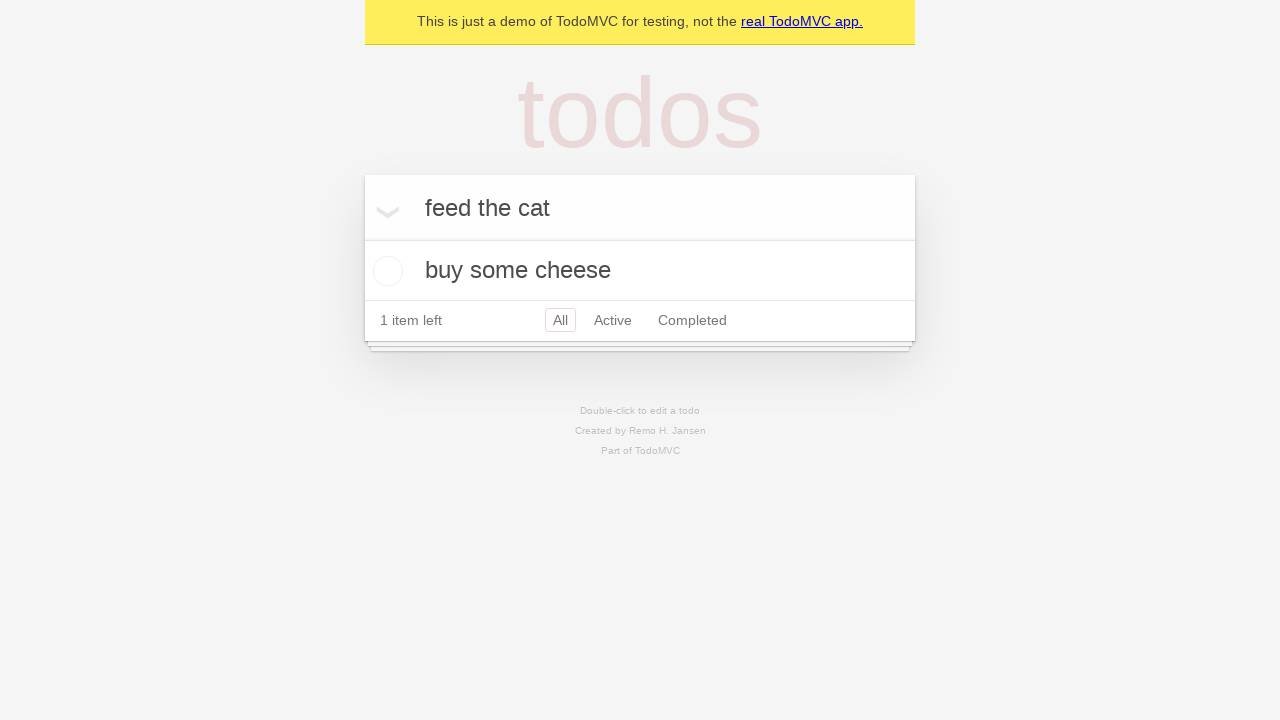

Pressed Enter to create todo 'feed the cat' on internal:attr=[placeholder="What needs to be done?"i]
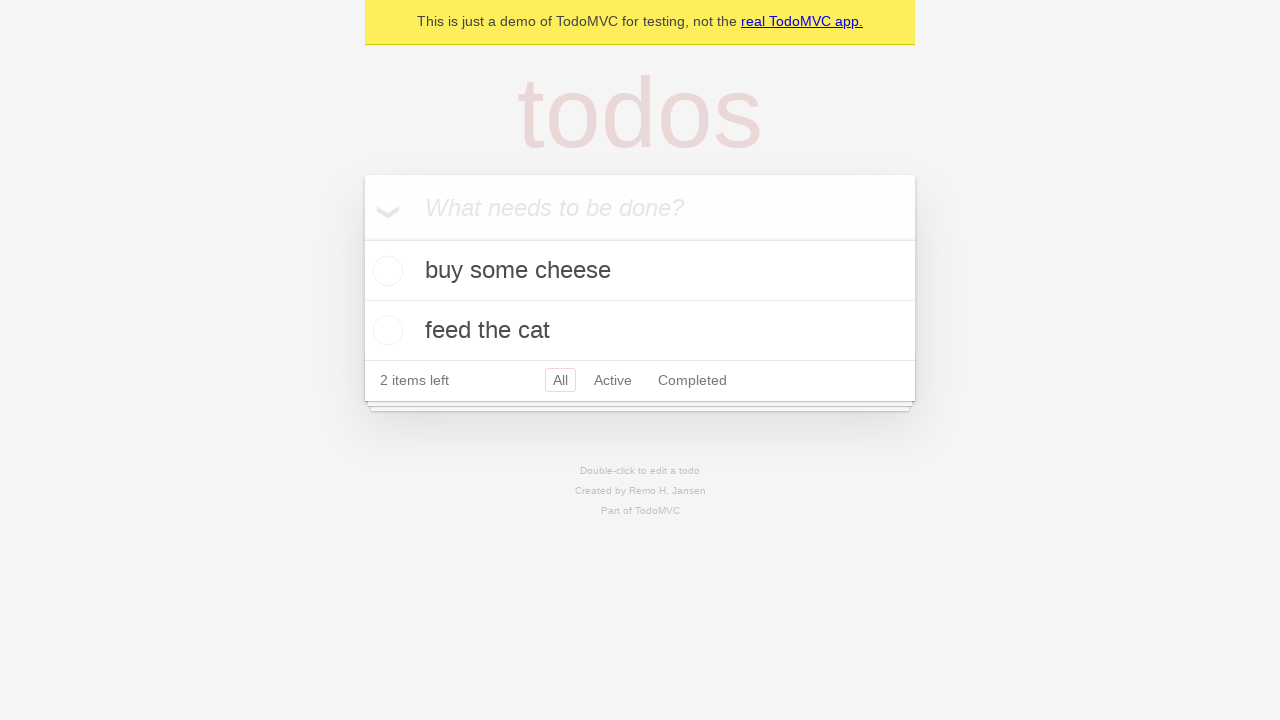

Filled new todo field with 'book a doctors appointment' on internal:attr=[placeholder="What needs to be done?"i]
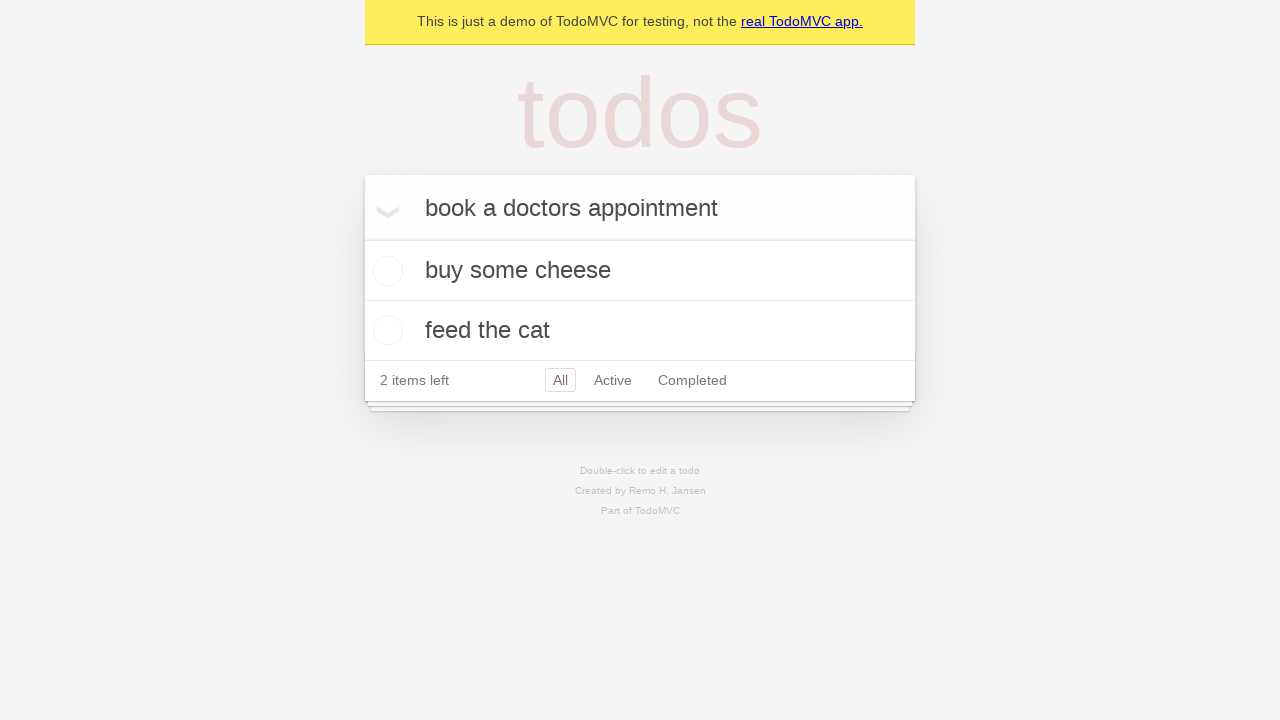

Pressed Enter to create todo 'book a doctors appointment' on internal:attr=[placeholder="What needs to be done?"i]
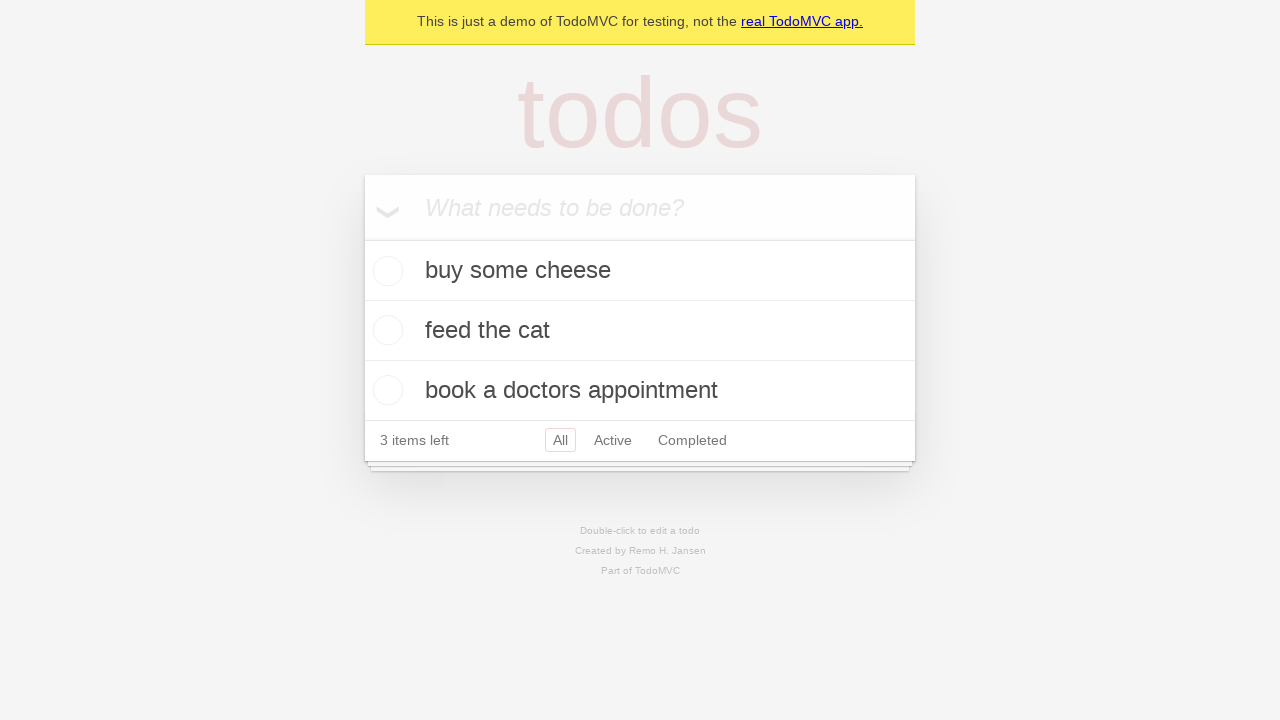

Located all todo items
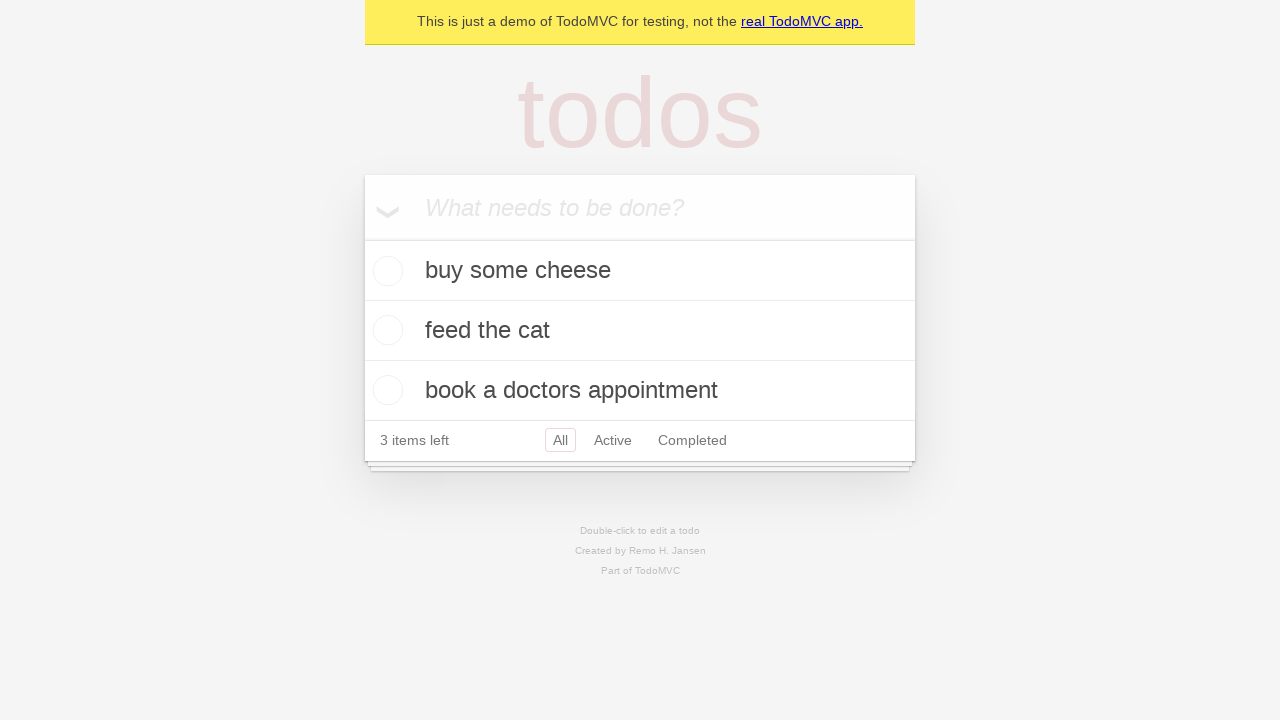

Double-clicked second todo item to enter edit mode at (640, 331) on internal:testid=[data-testid="todo-item"s] >> nth=1
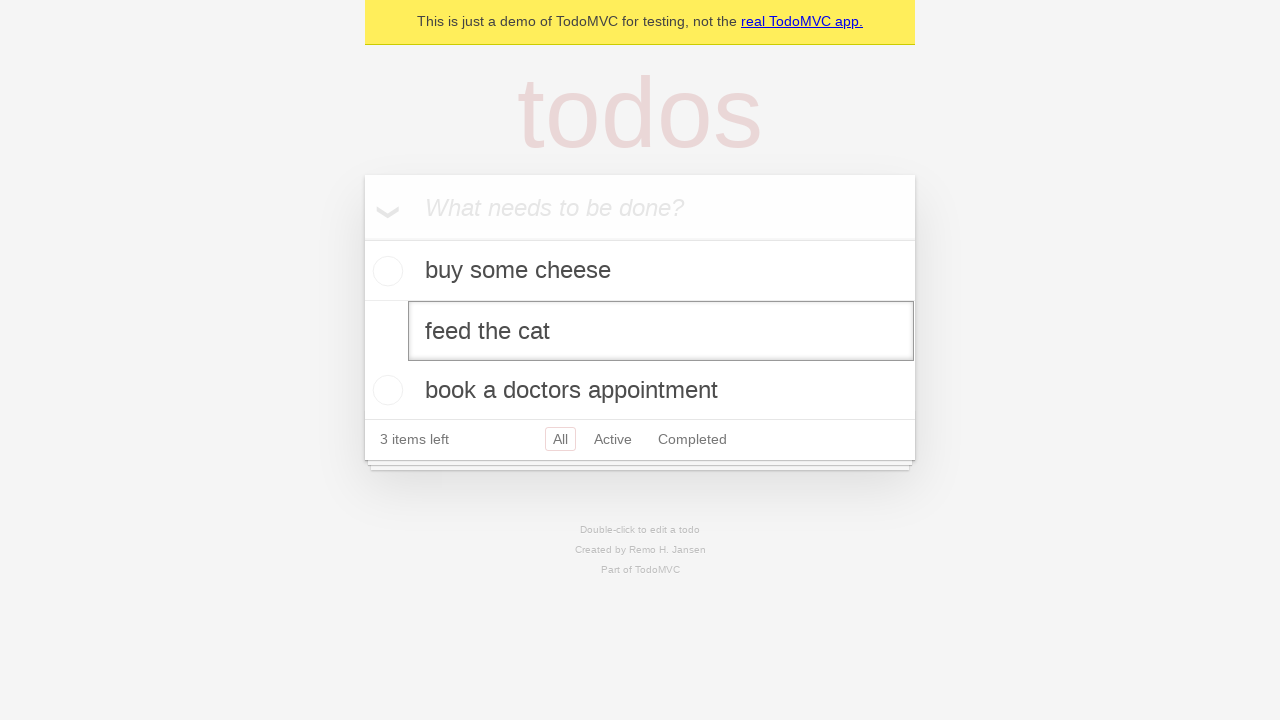

Filled edit field with '    buy some sausages    ' (with leading and trailing whitespace) on internal:testid=[data-testid="todo-item"s] >> nth=1 >> internal:role=textbox[nam
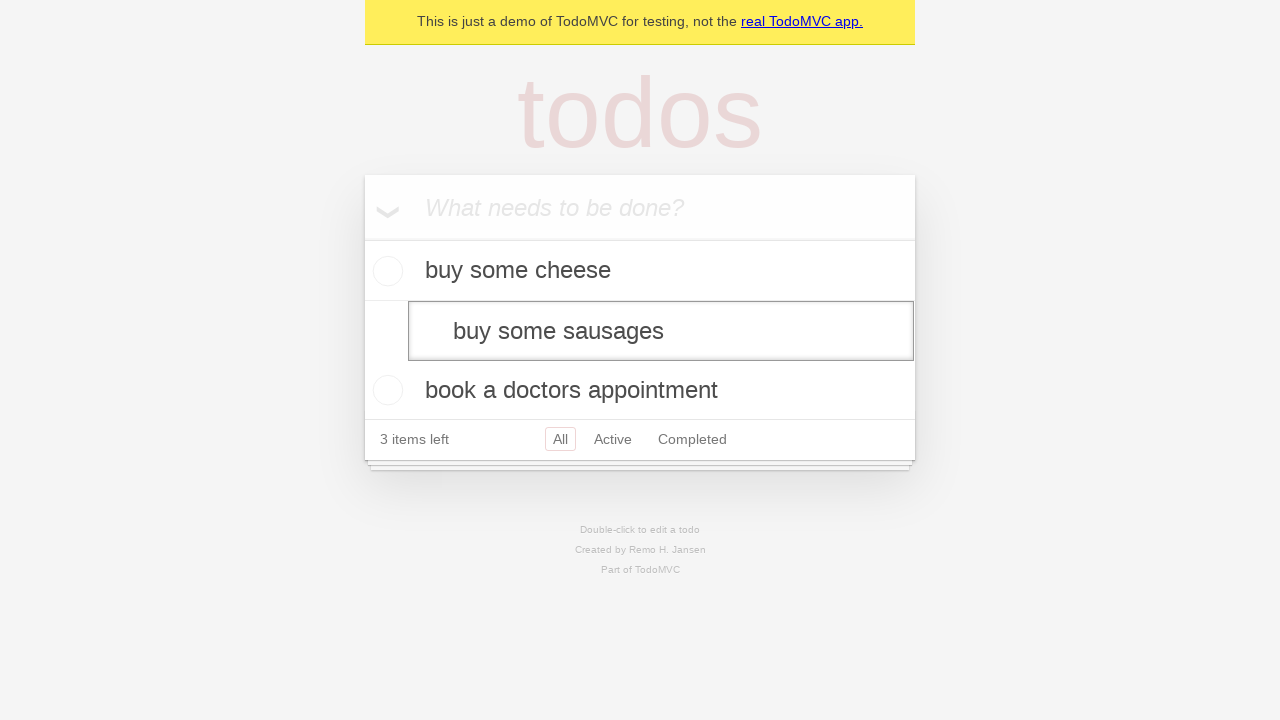

Pressed Enter to confirm edit and verify whitespace trimming on internal:testid=[data-testid="todo-item"s] >> nth=1 >> internal:role=textbox[nam
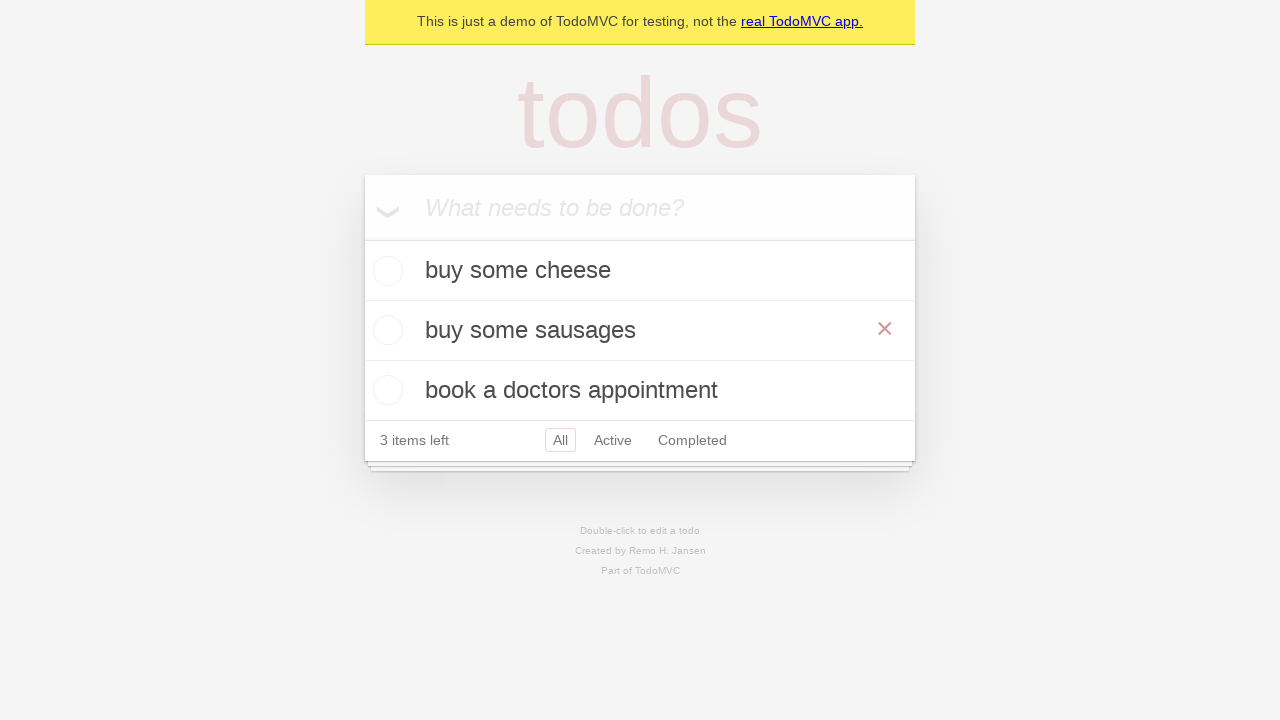

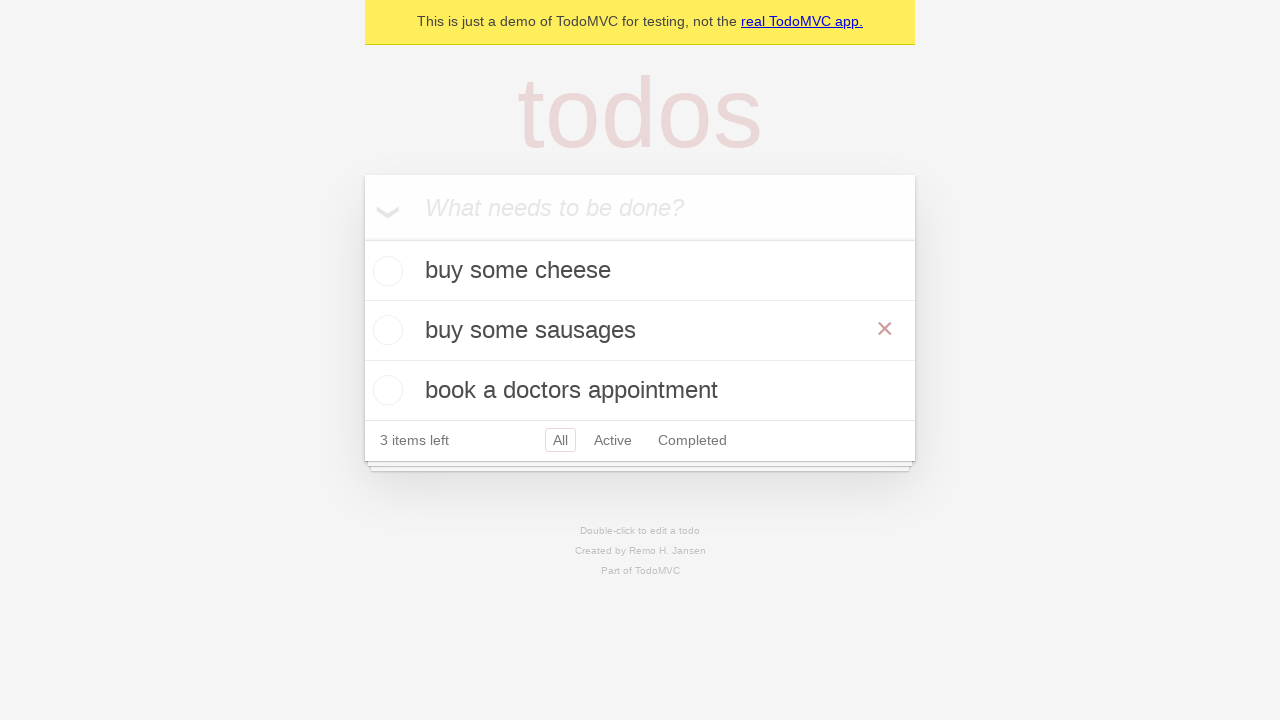